Tests a JavaScript prompt dialog by clicking a button that triggers a JS Prompt, entering text into the prompt, accepting it, and verifying the entered text appears in the result.

Starting URL: https://automationfc.github.io/basic-form/index.html

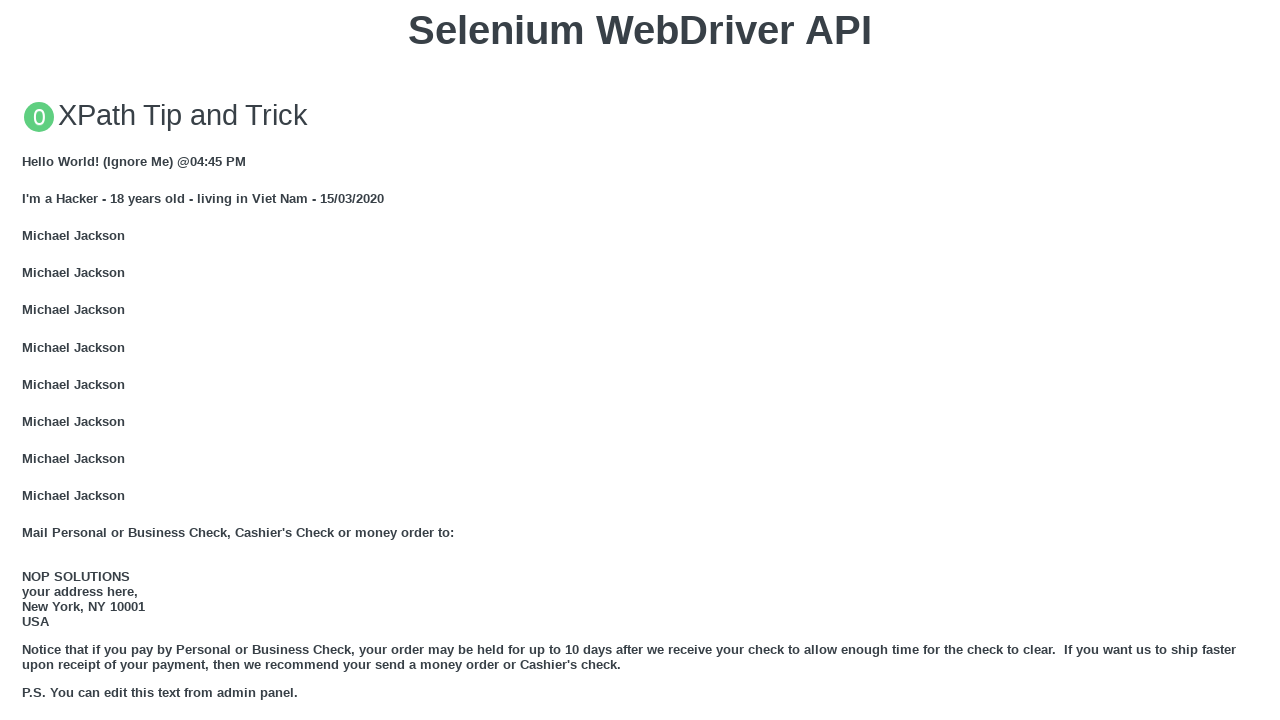

Set up dialog handler to accept prompt with text 'Automation FC'
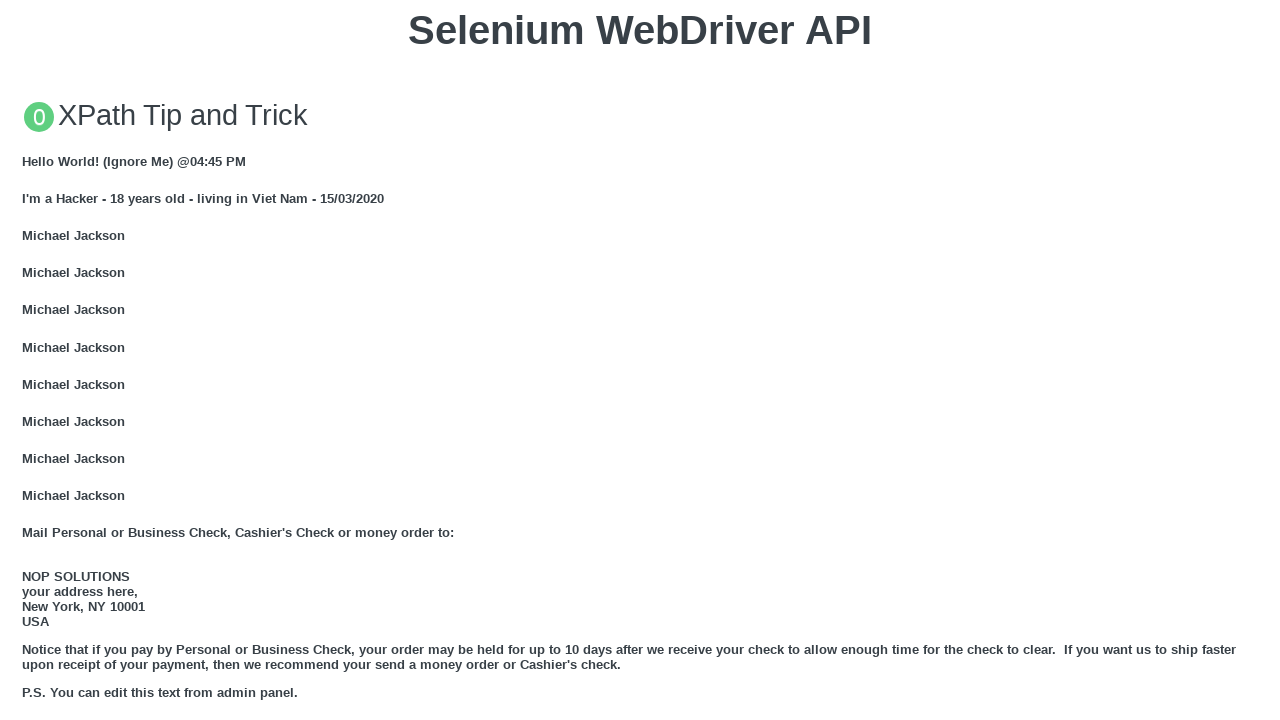

Clicked button to trigger JavaScript prompt dialog at (640, 360) on xpath=//button[text()='Click for JS Prompt']
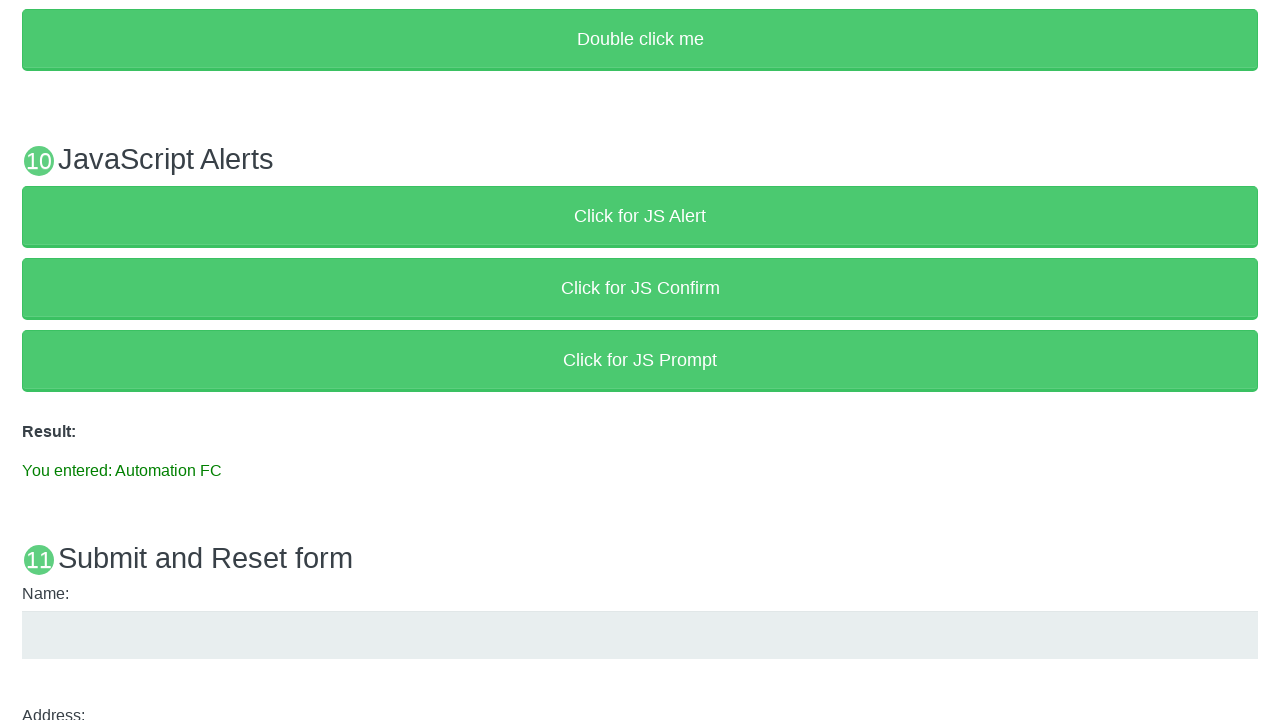

Waited for result message to appear in p#result element
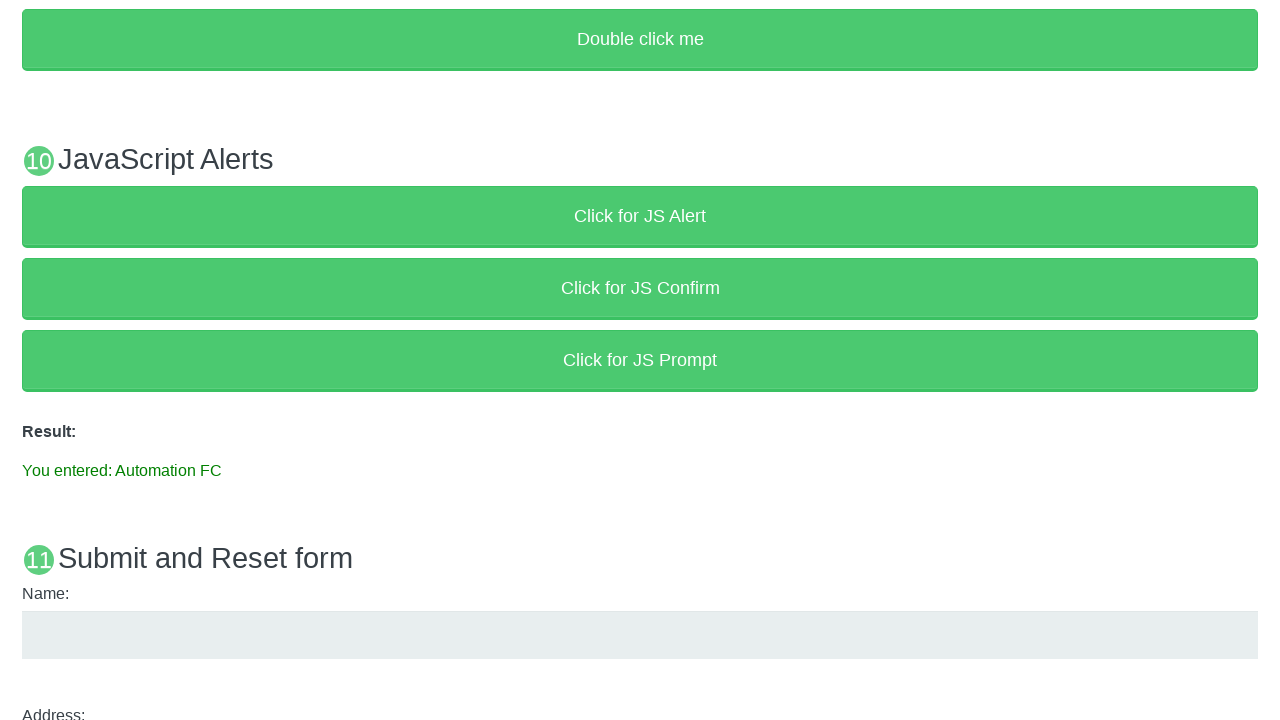

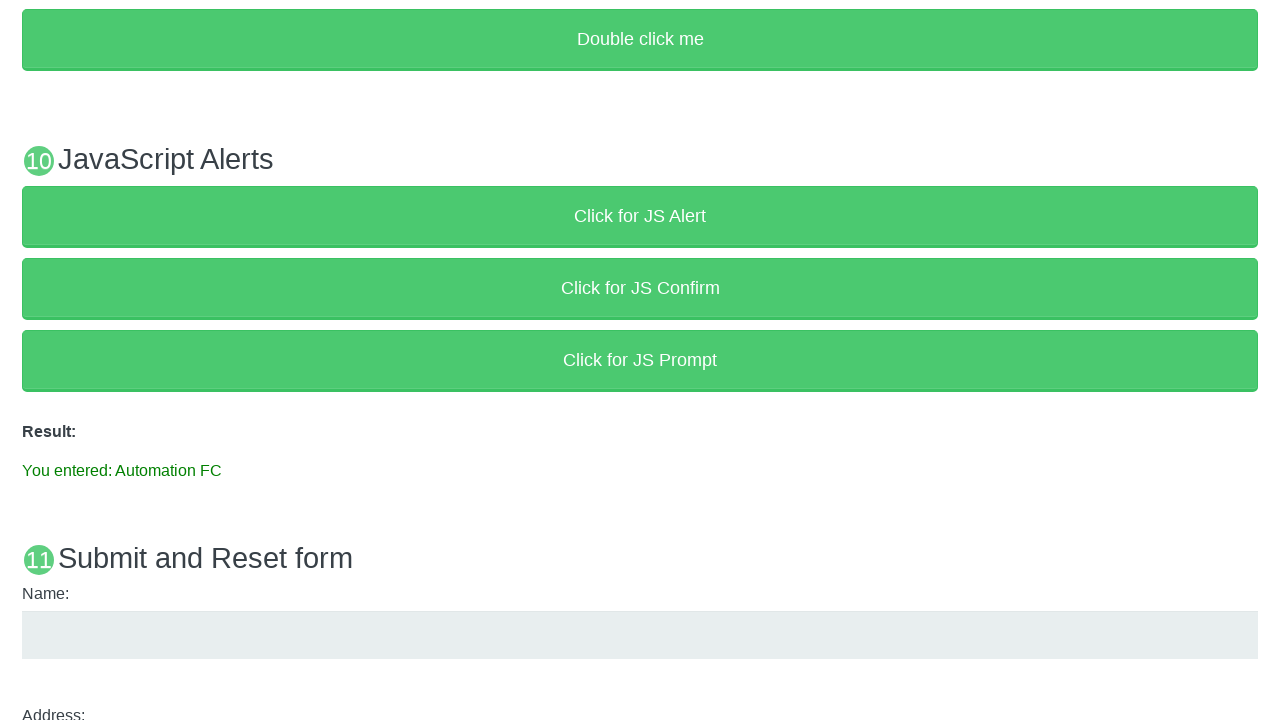